Tests that filling username but leaving password empty displays the error message "Epic sadface: Password is required"

Starting URL: https://www.saucedemo.com/

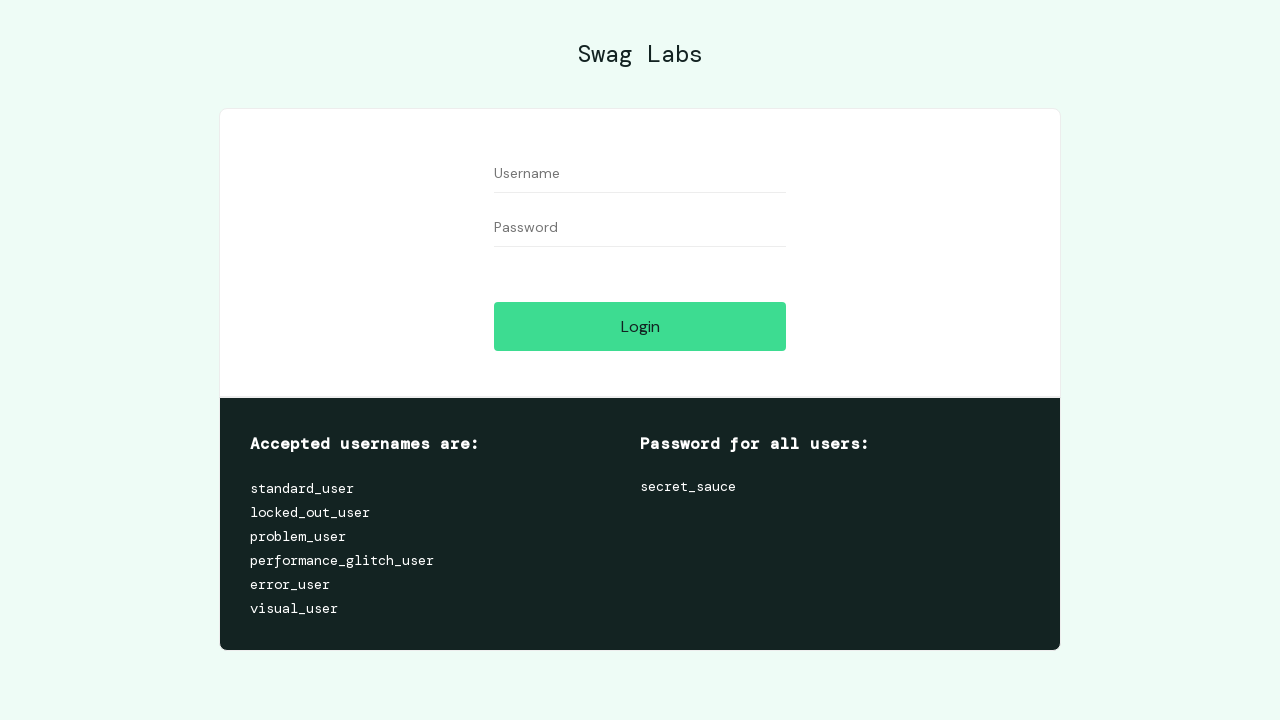

Filled username field with 'Test Case2' on #user-name
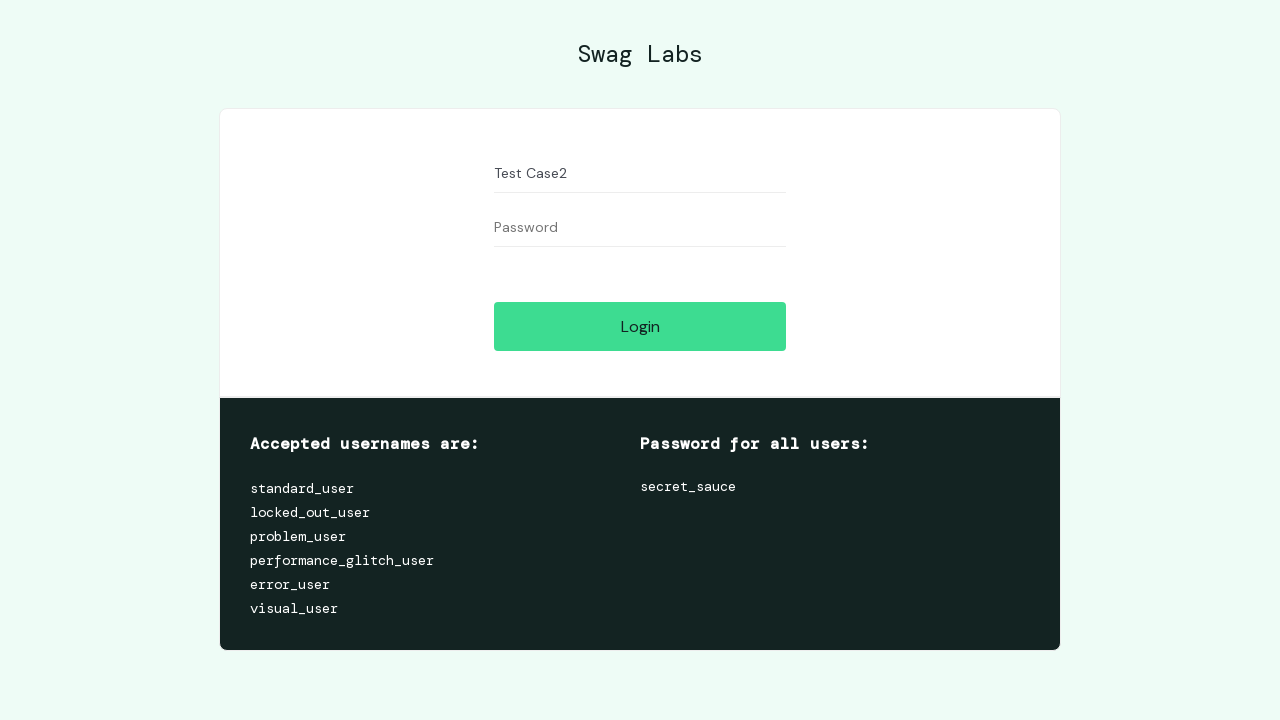

Clicked login button without entering password at (640, 326) on #login-button
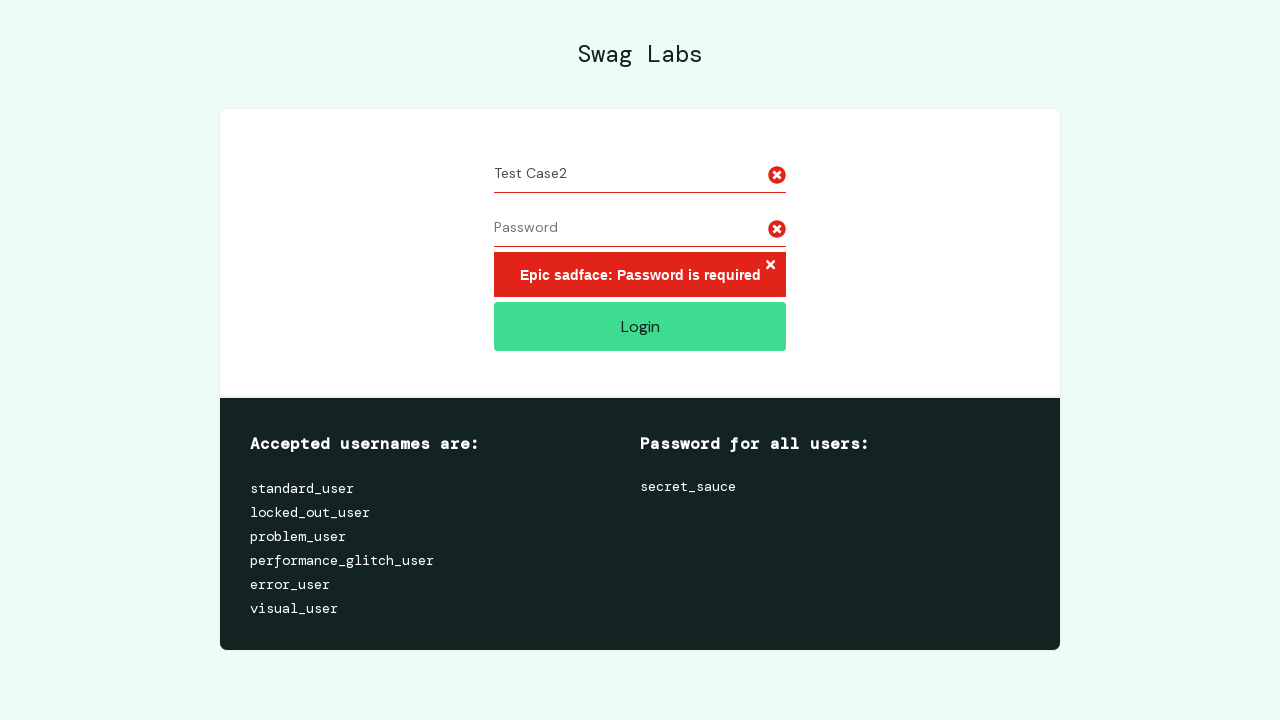

Located error message element
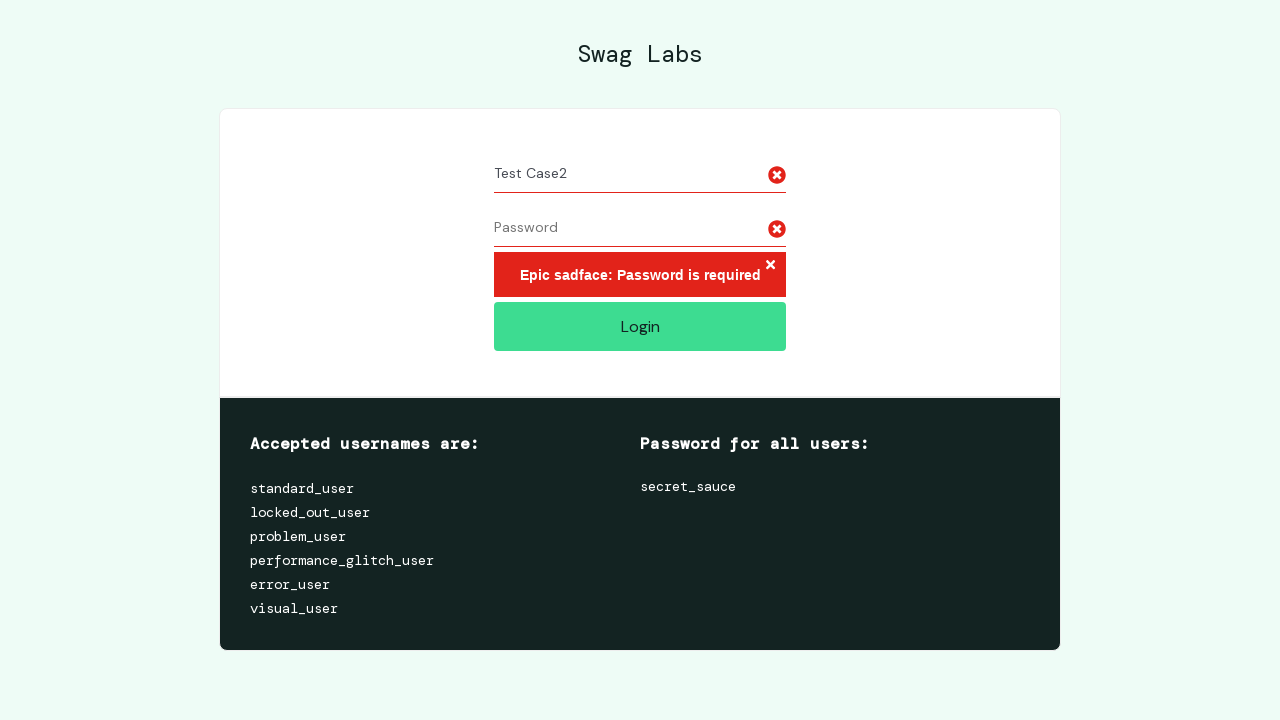

Verified error message displays 'Epic sadface: Password is required'
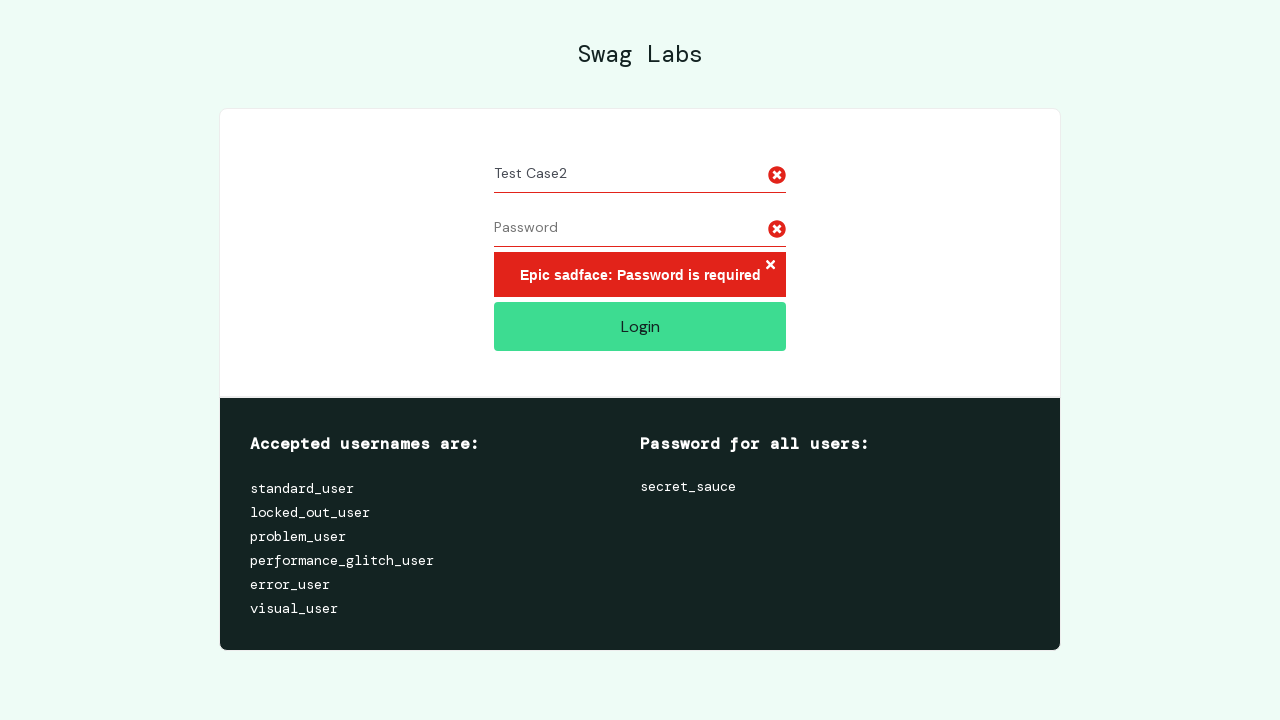

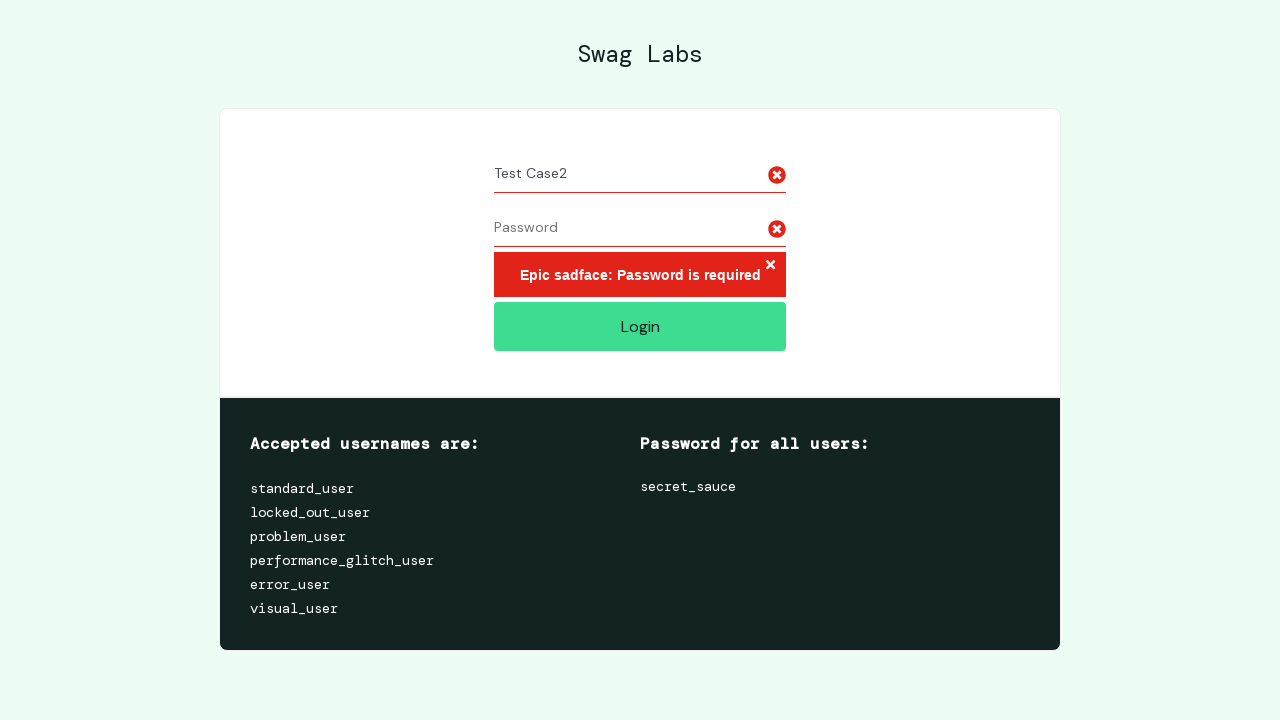